Tests autocomplete input field by using keyboard actions to type "Ahmet" with a capital A using shift key modifier, demonstrating keyboard control with Actions API

Starting URL: https://demoqa.com/auto-complete

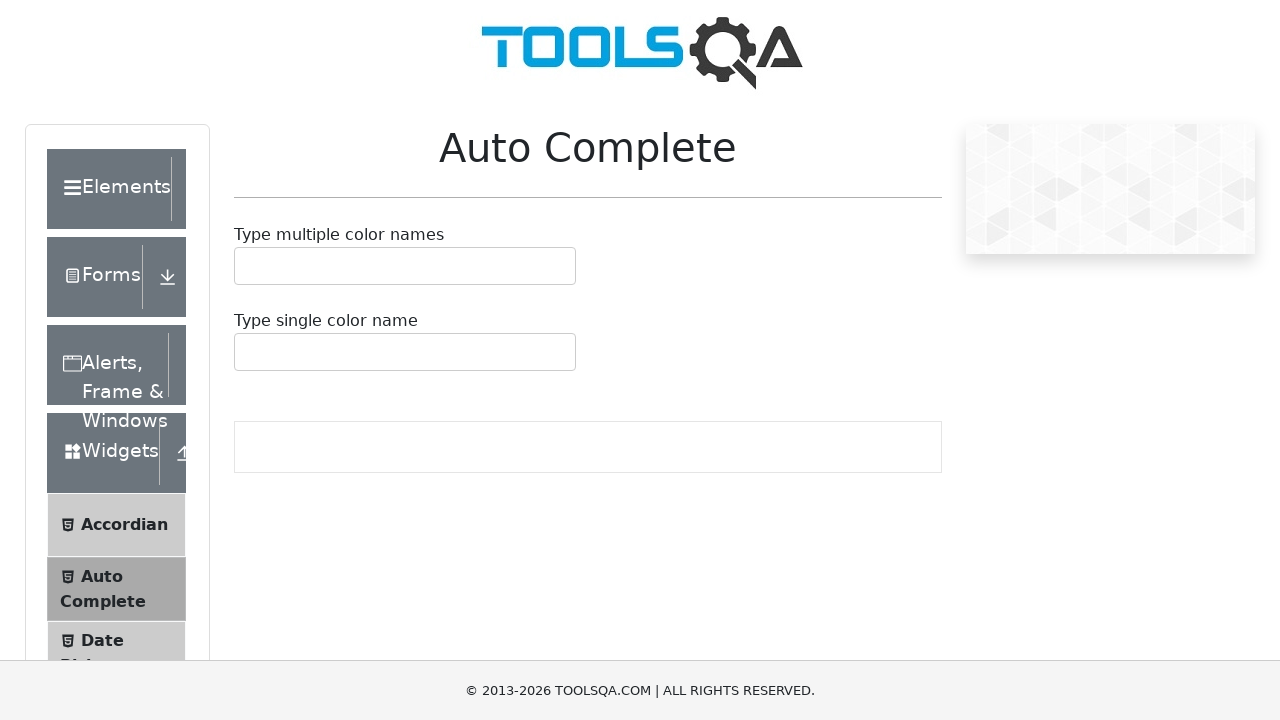

Clicked on single autocomplete input field at (247, 352) on #autoCompleteSingleInput
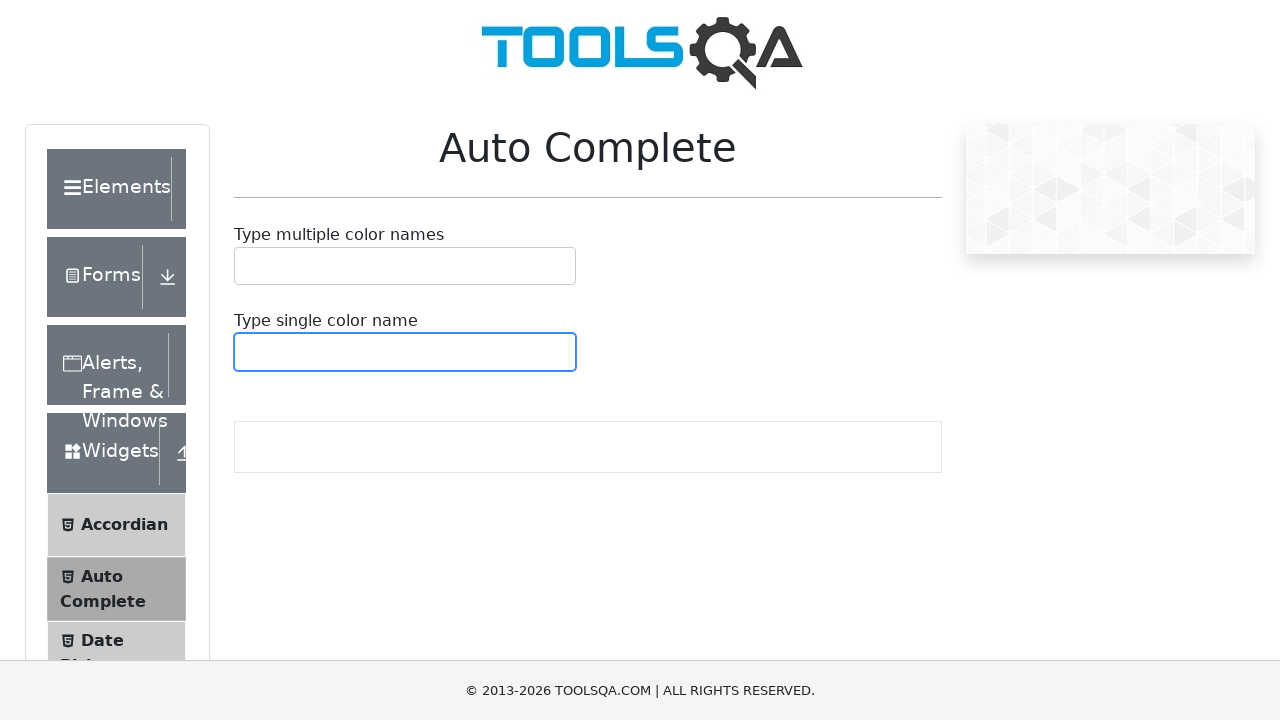

Typed 'Ahmet' with capital A using keyboard actions on #autoCompleteSingleInput
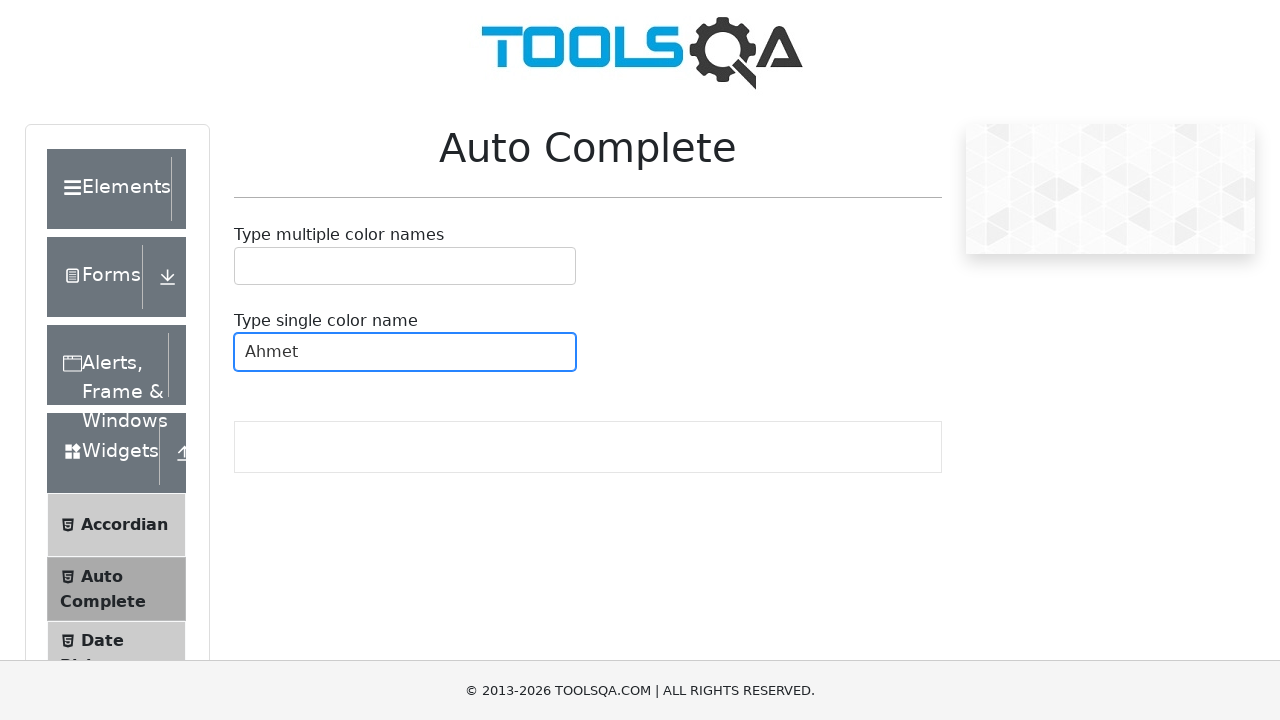

Waited for autocomplete suggestions to appear
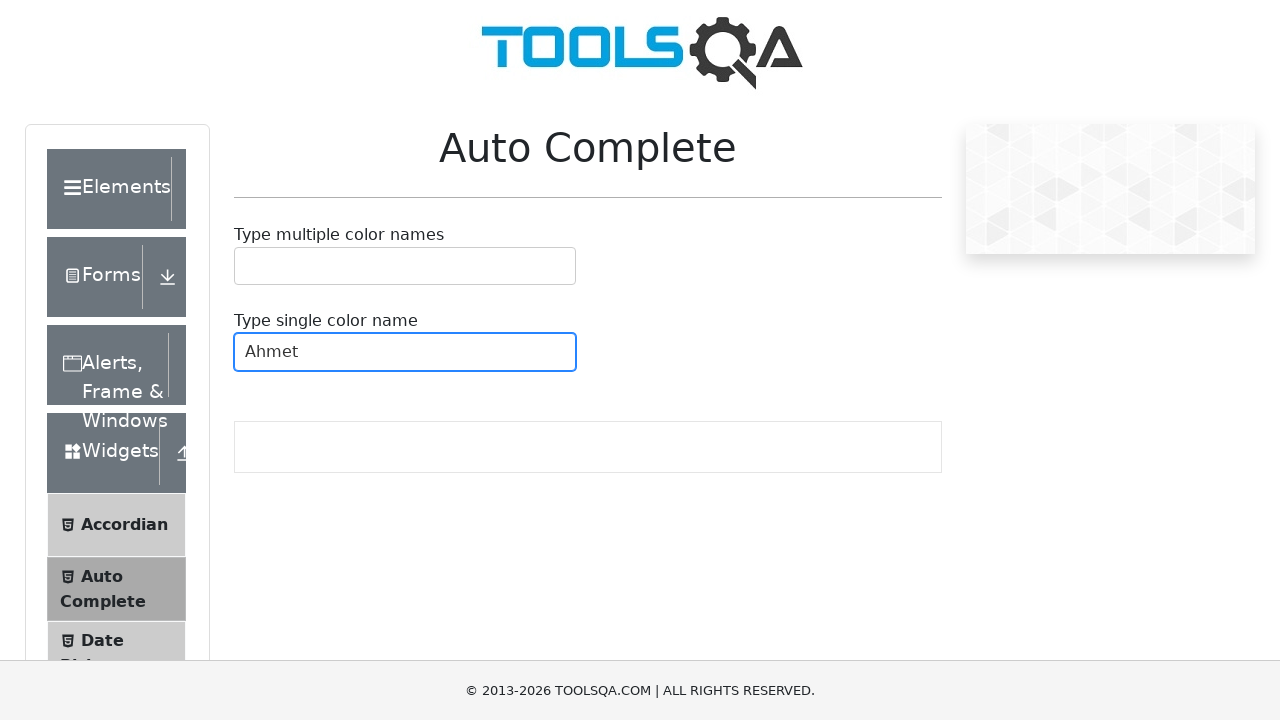

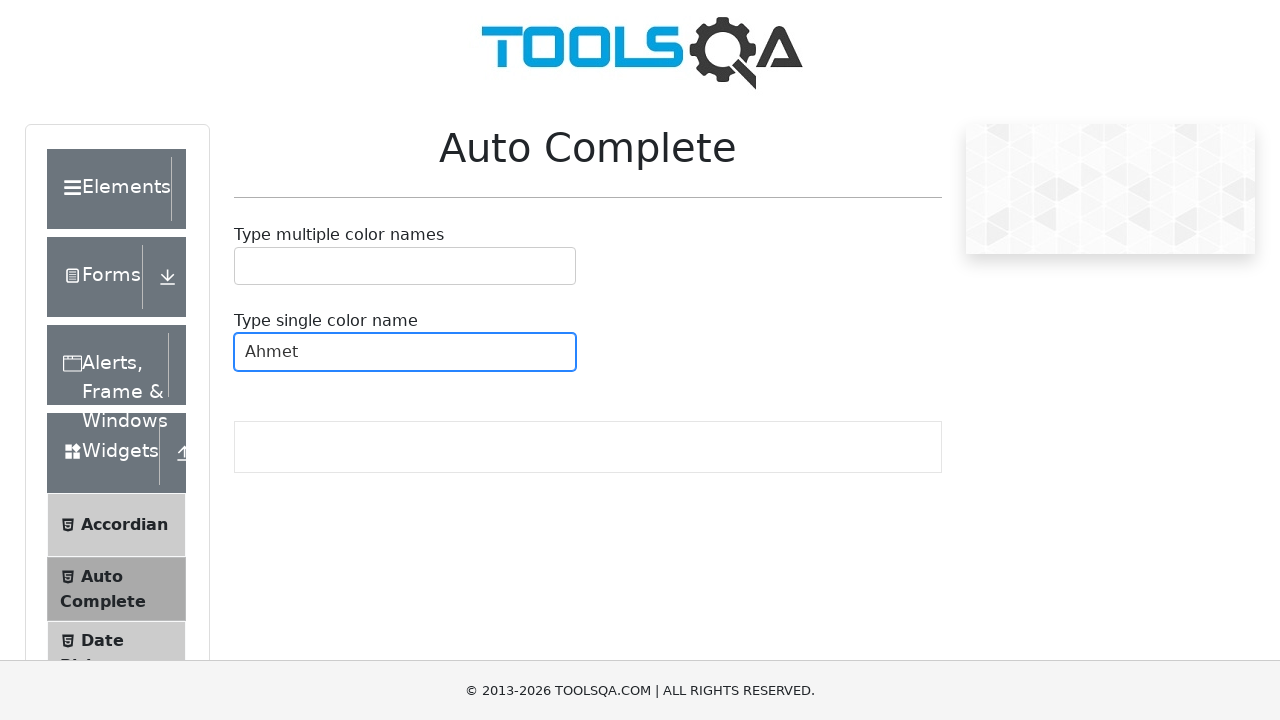